Navigates to the Applitools demo app login page, waits for it to load, then navigates to the main app page and verifies page elements are present.

Starting URL: https://demo.applitools.com

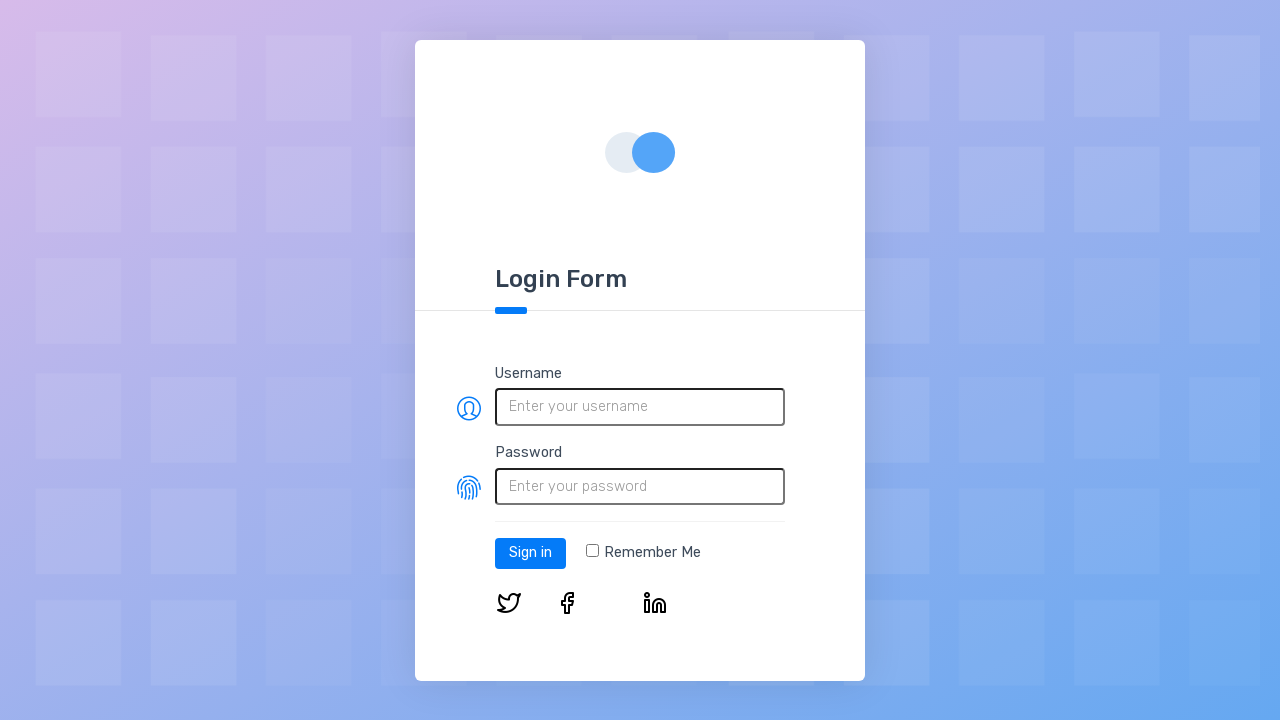

Login page loaded - primary button visible
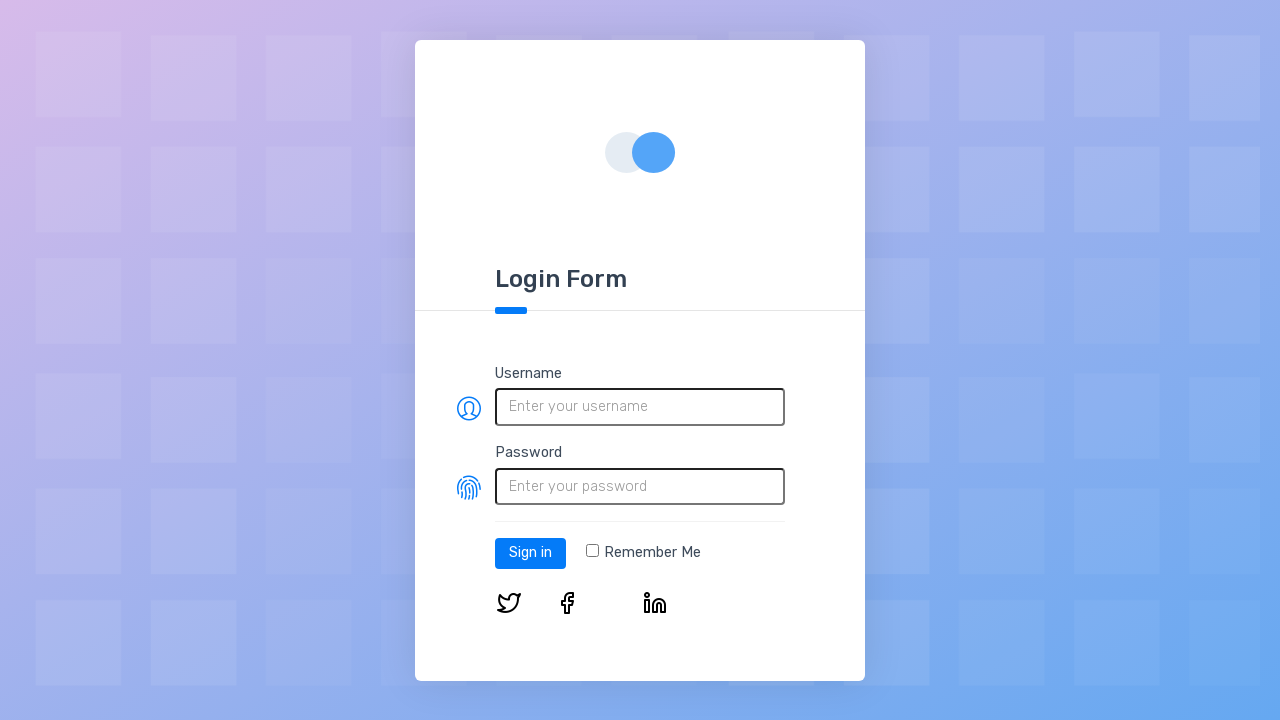

Navigated to main app page
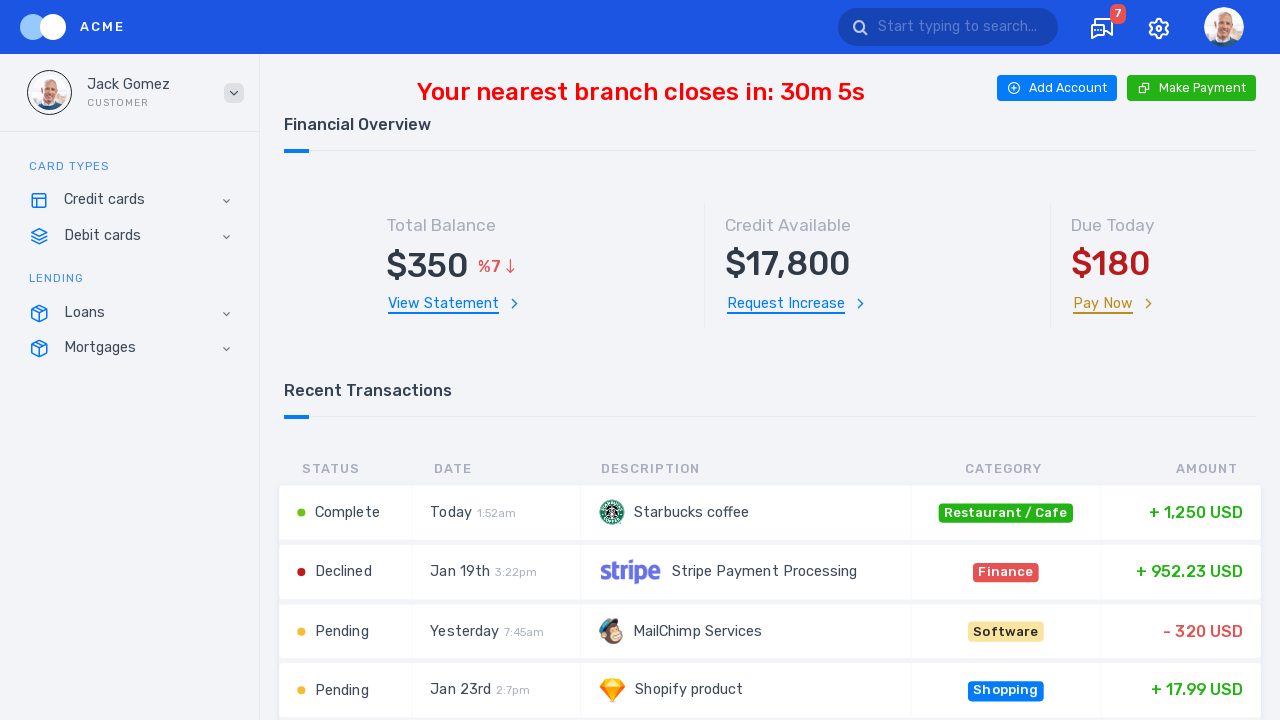

Main page content loaded - element box visible
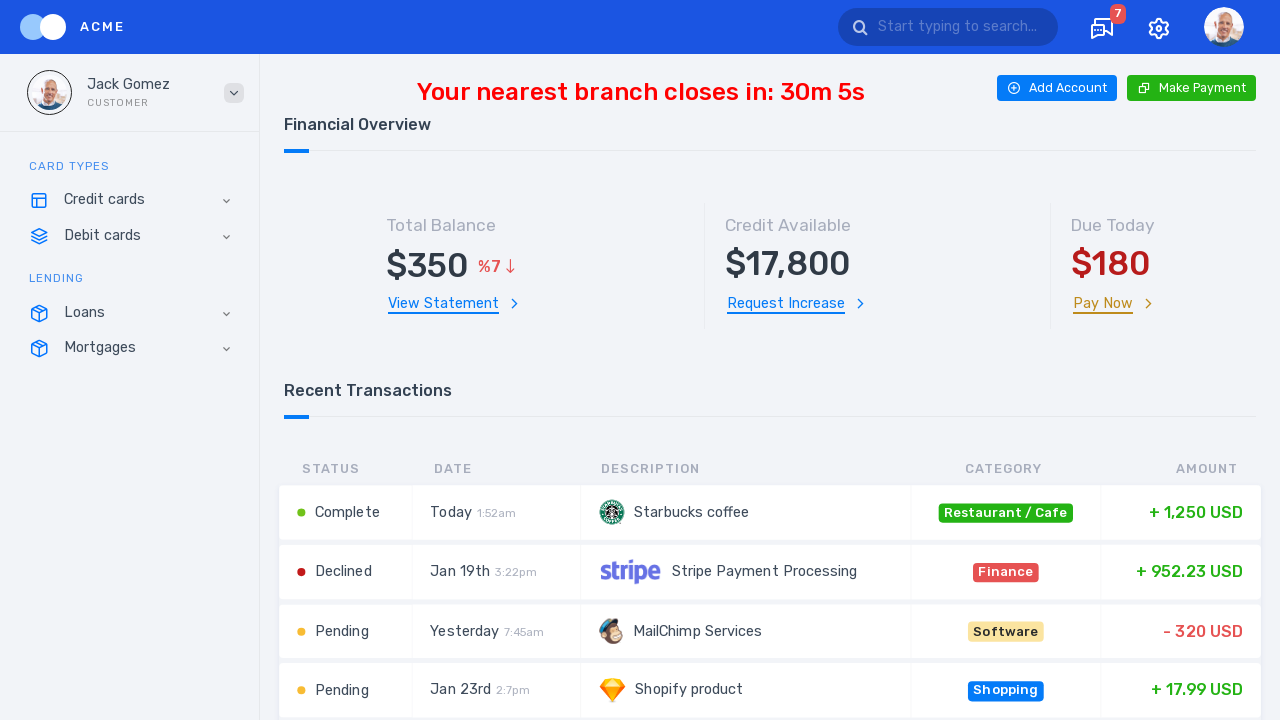

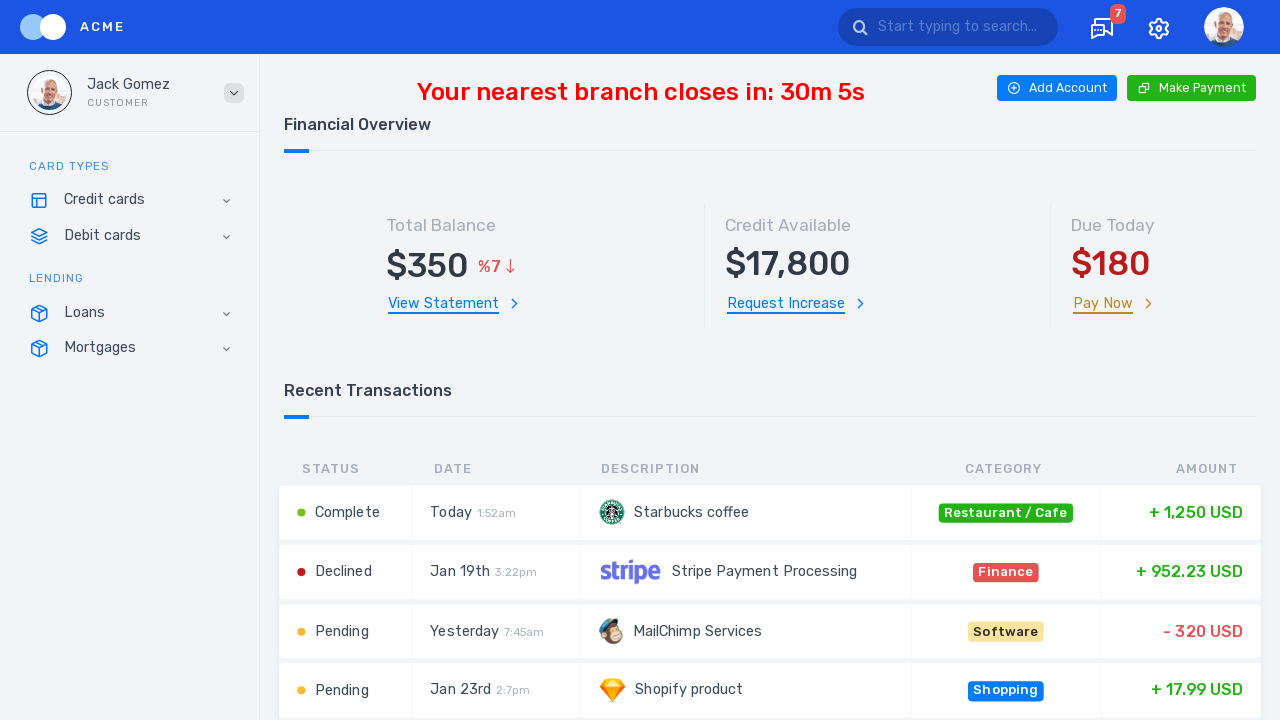